Tests simple alert handling by clicking a button that triggers an alert and accepting it

Starting URL: https://demoqa.com/alerts

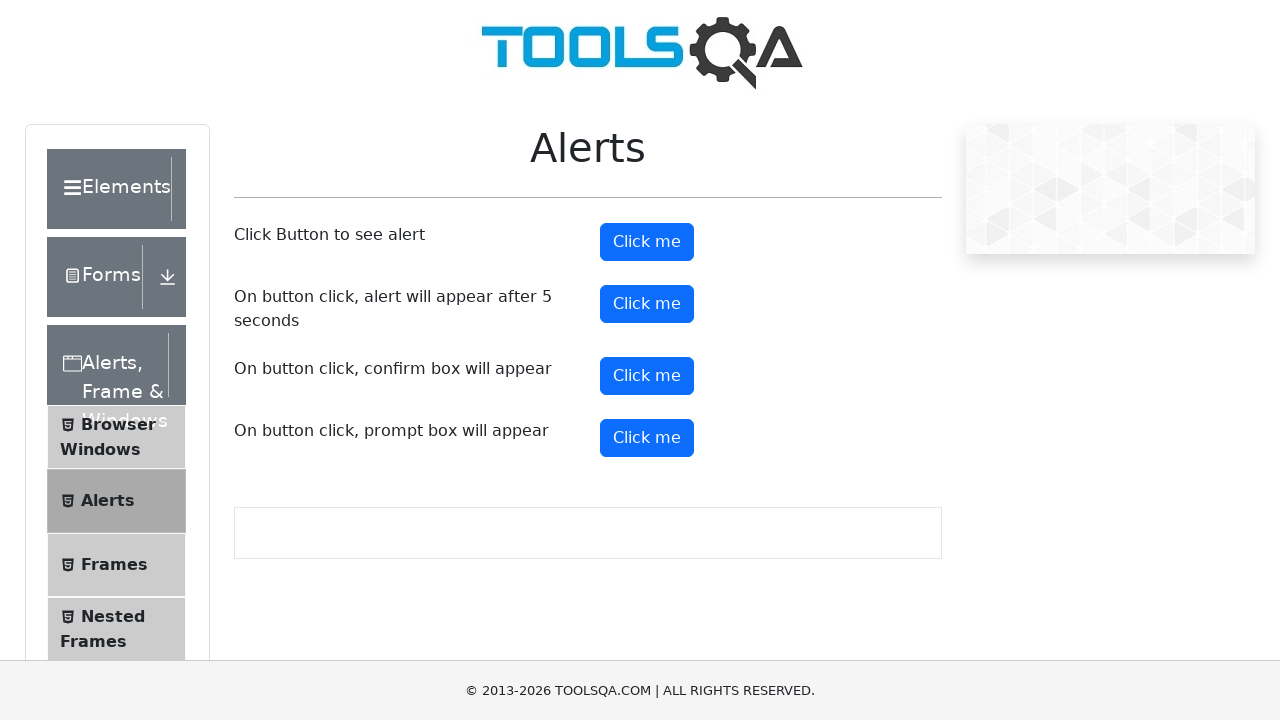

Clicked button to trigger simple alert at (647, 242) on #alertButton
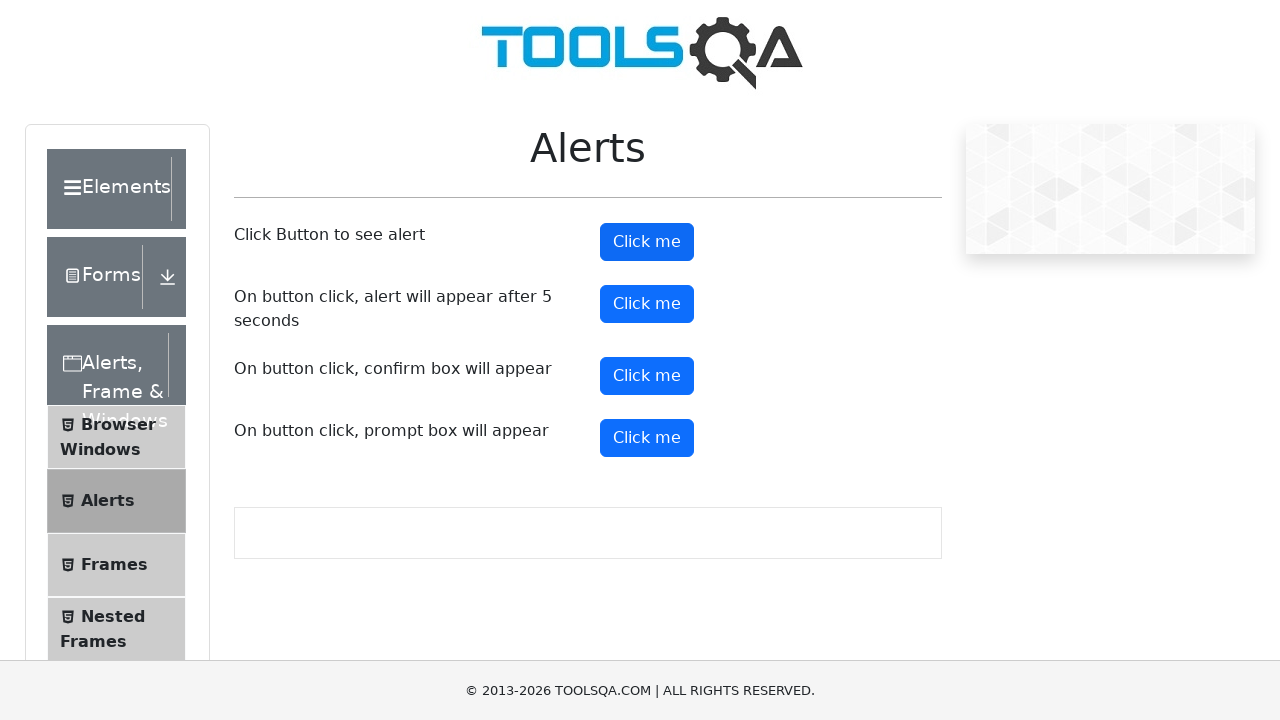

Set up alert dialog handler to accept alerts
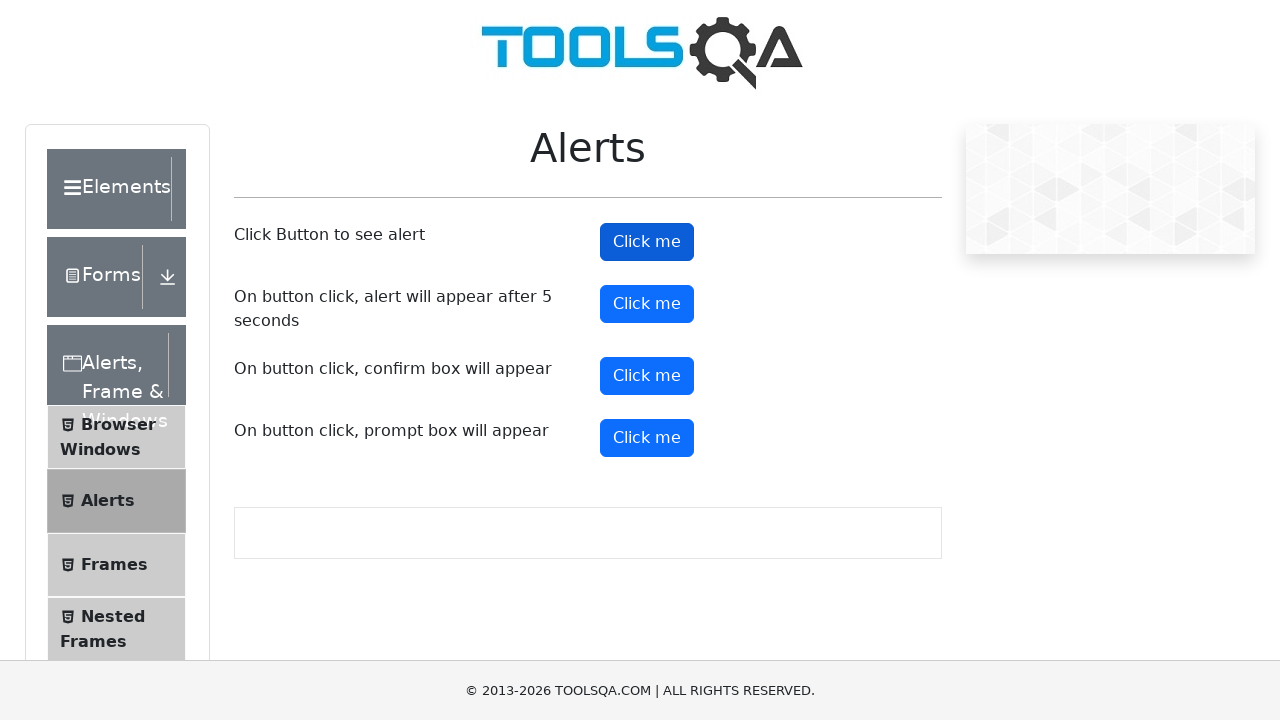

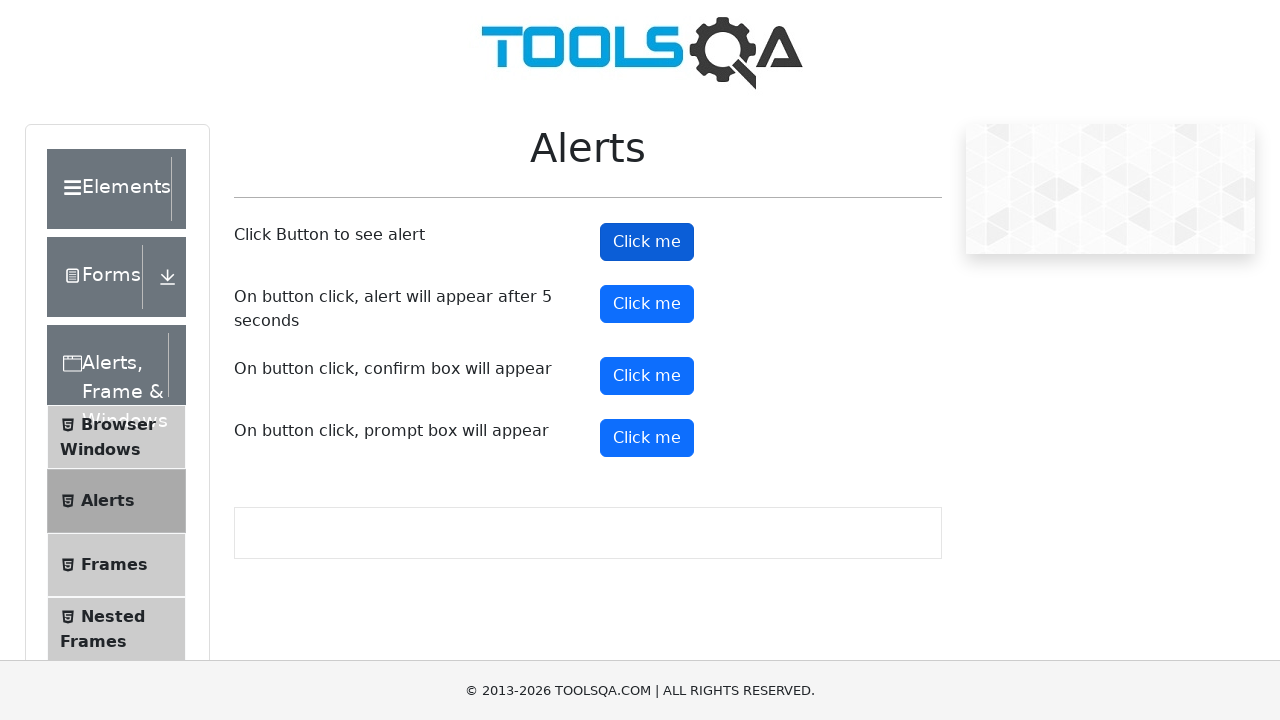